Navigates to time.is website and continuously monitors the time display, refreshing the page every 5 seconds

Starting URL: https://time.is/vi/

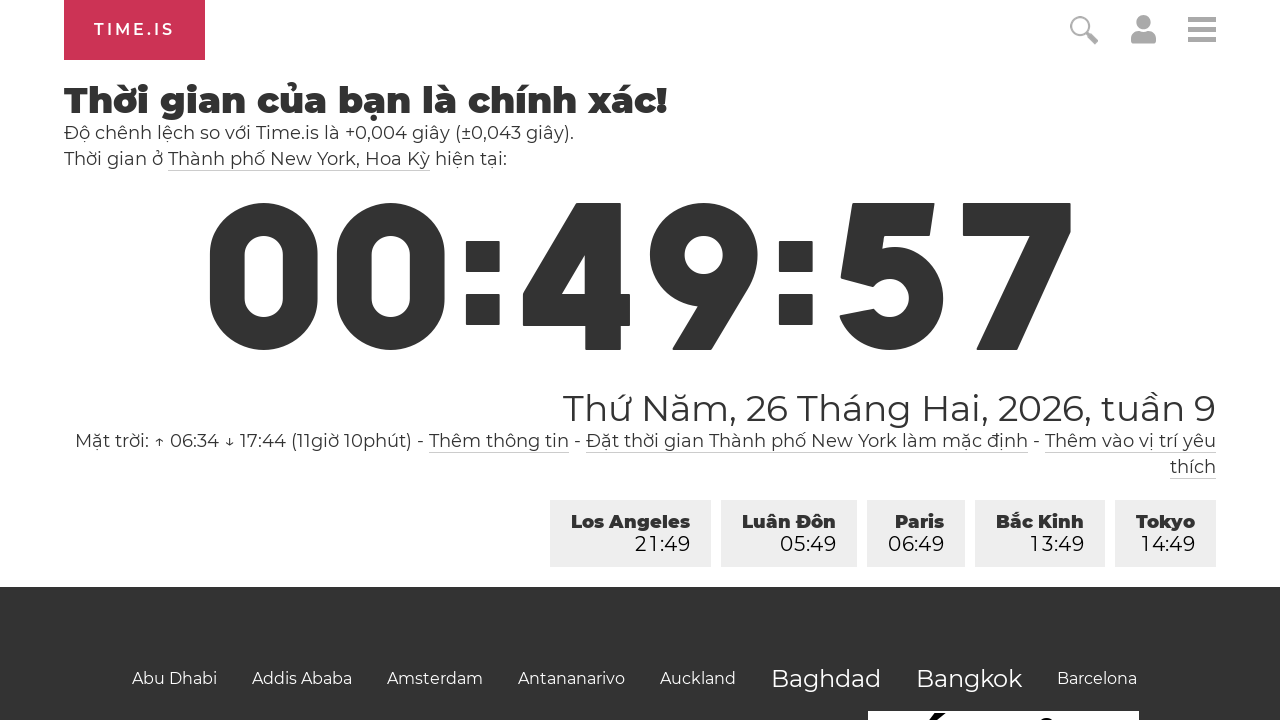

Located time display element with id 'clock0_bg'
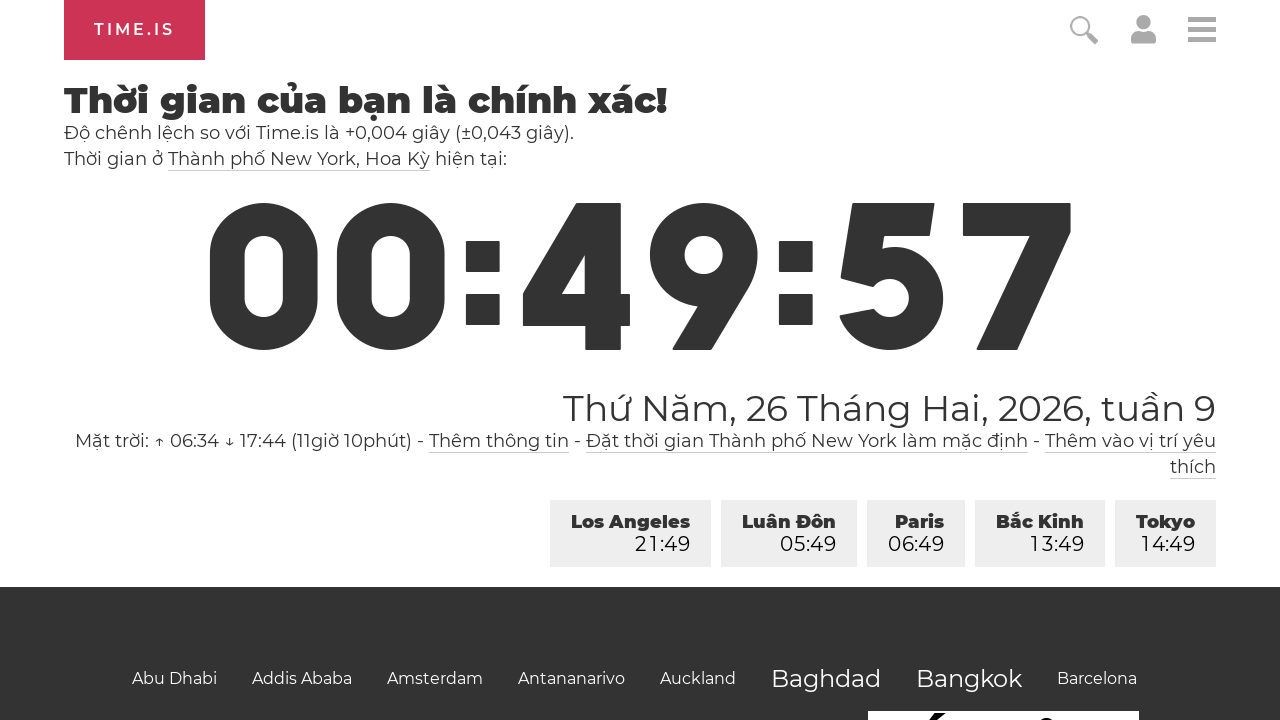

Waited for time display element to be visible
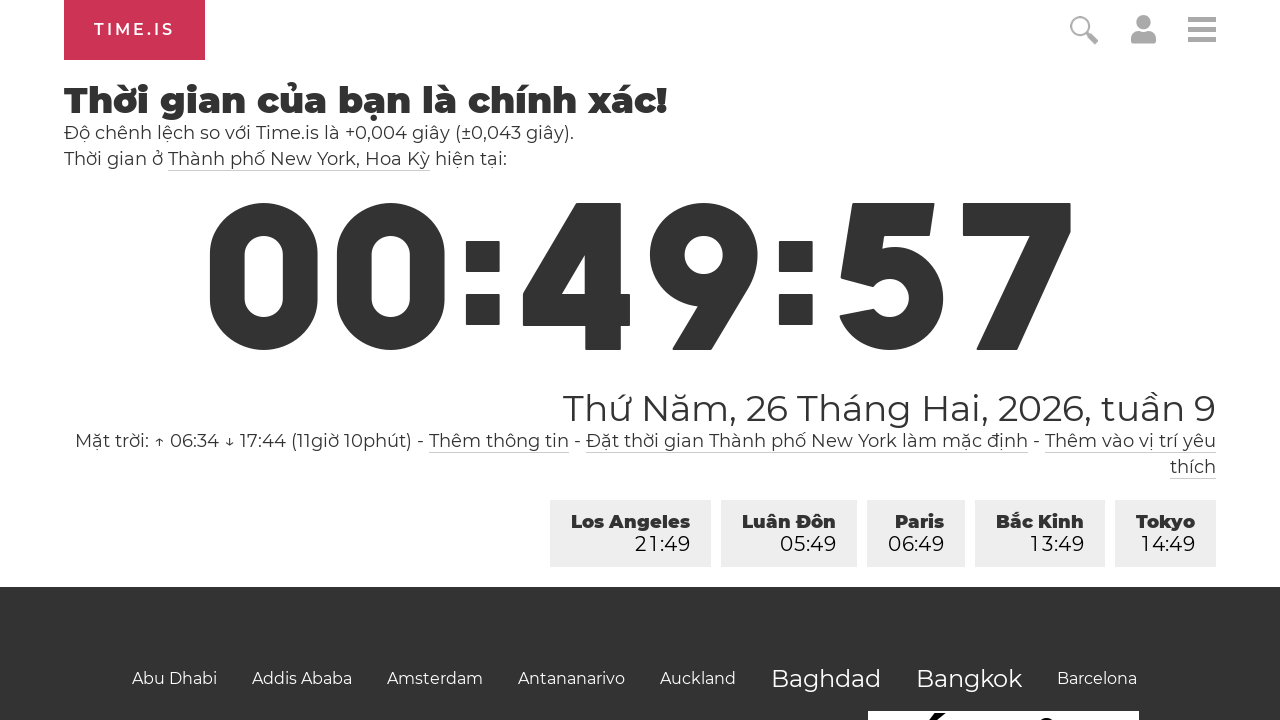

Retrieved initial time text: 00:49:57
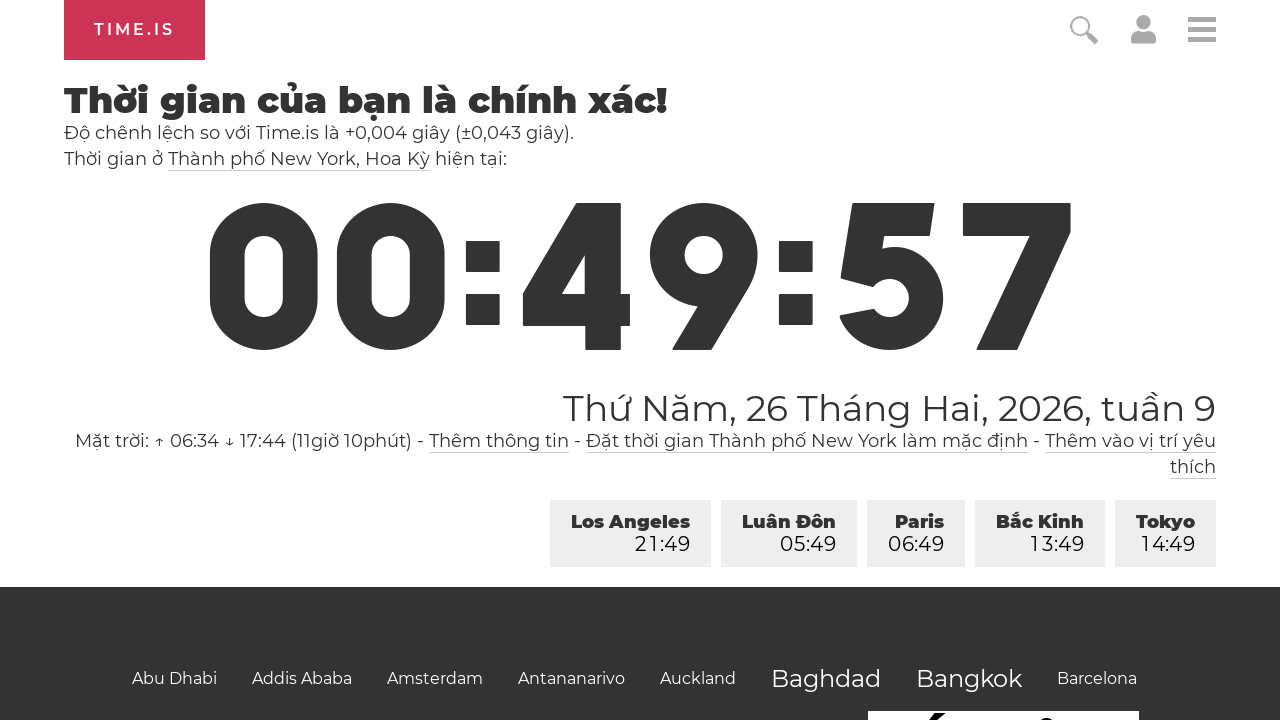

Refreshed the page to get updated time
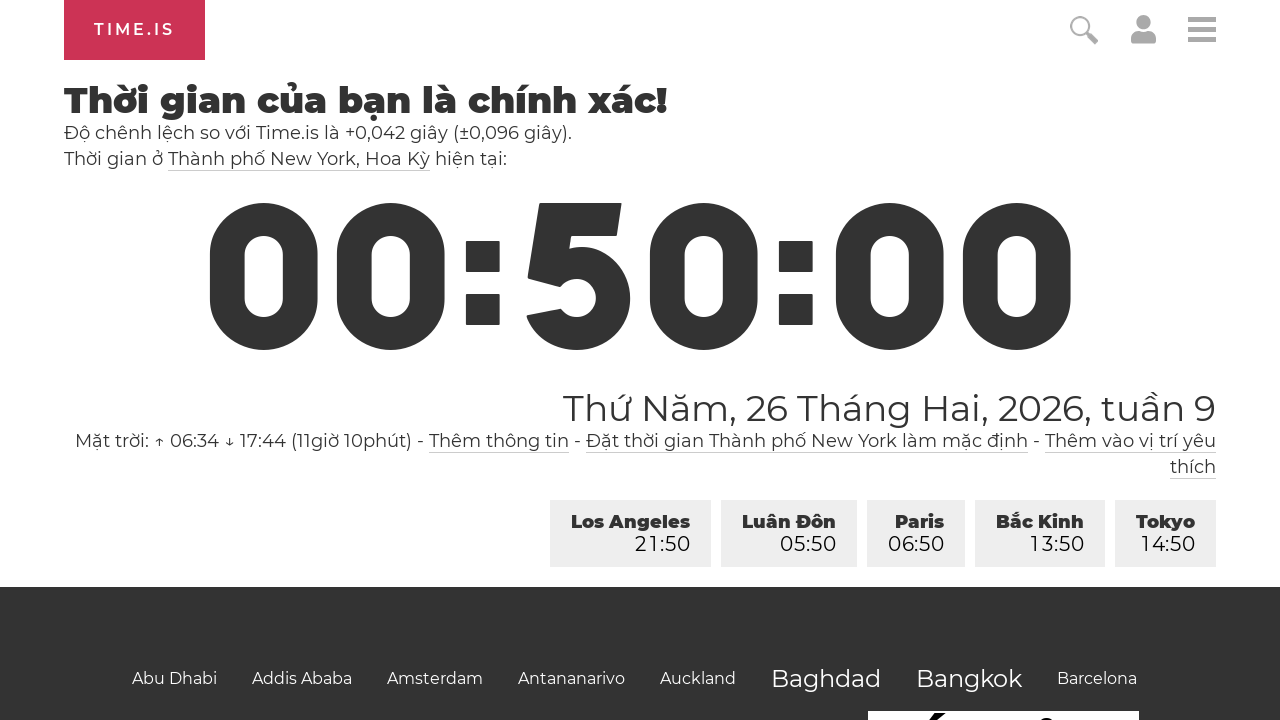

Waited for time display element to be visible after refresh
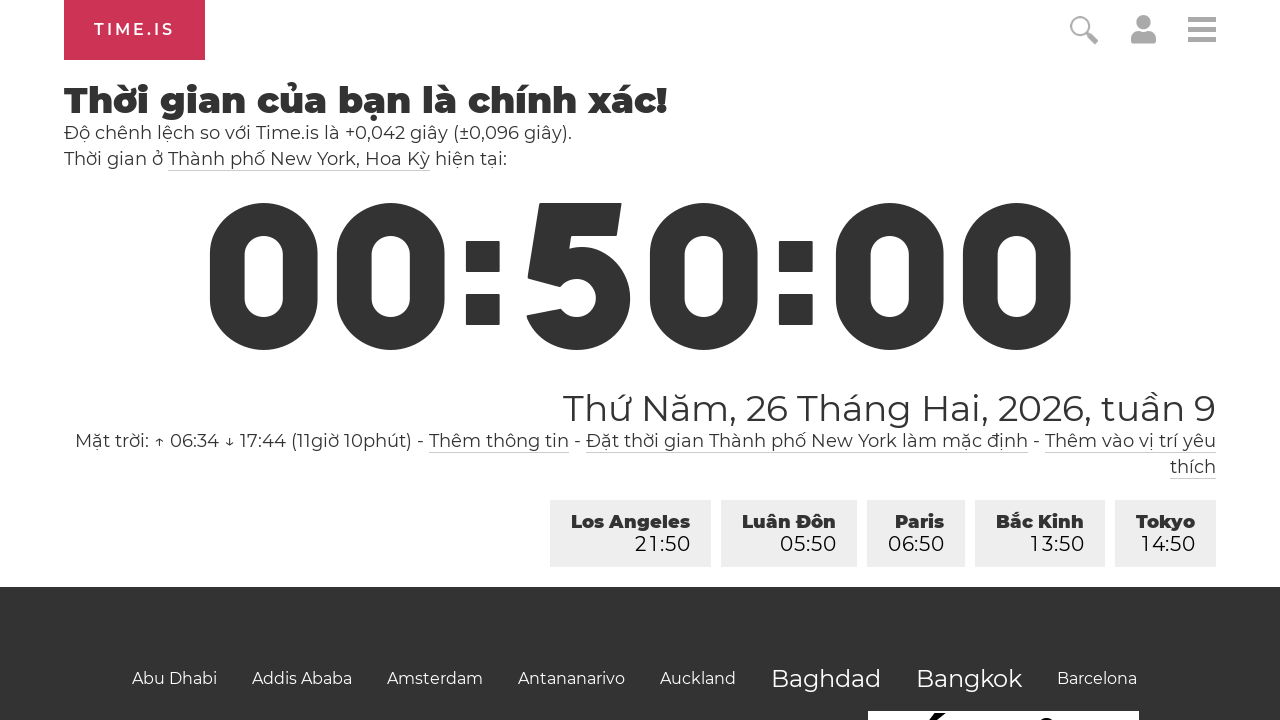

Retrieved updated time text: 00:50:00
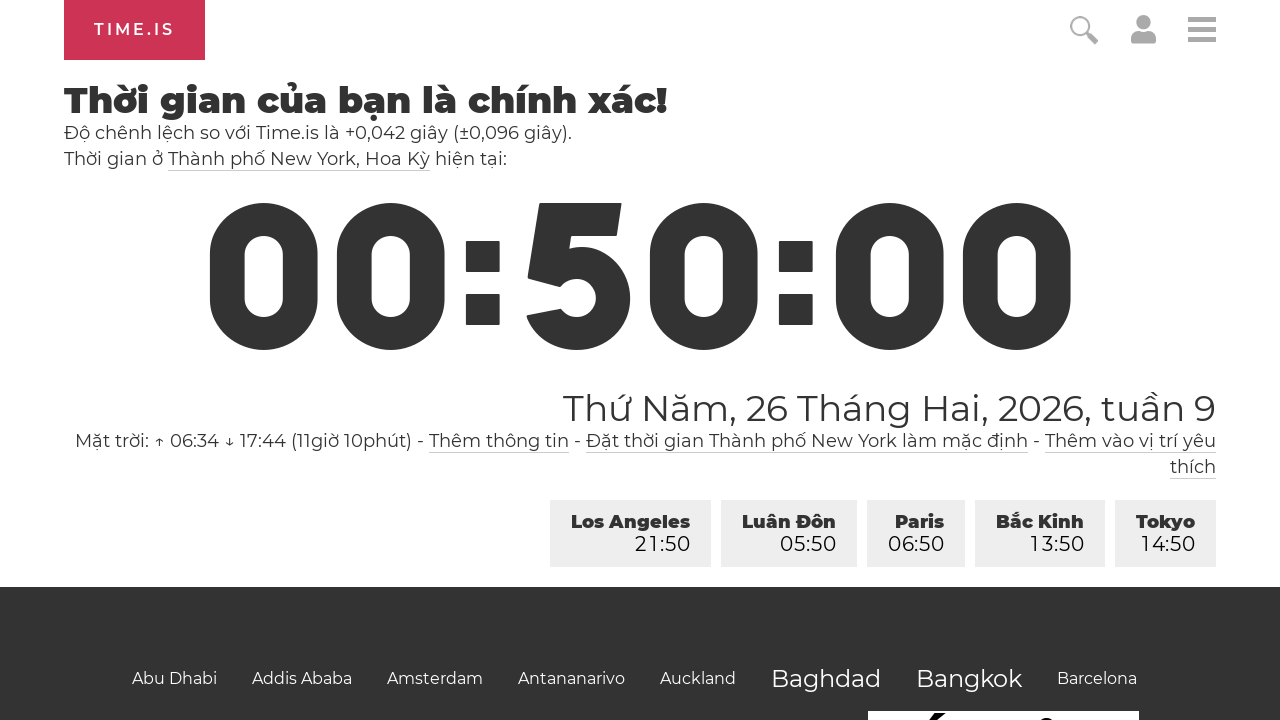

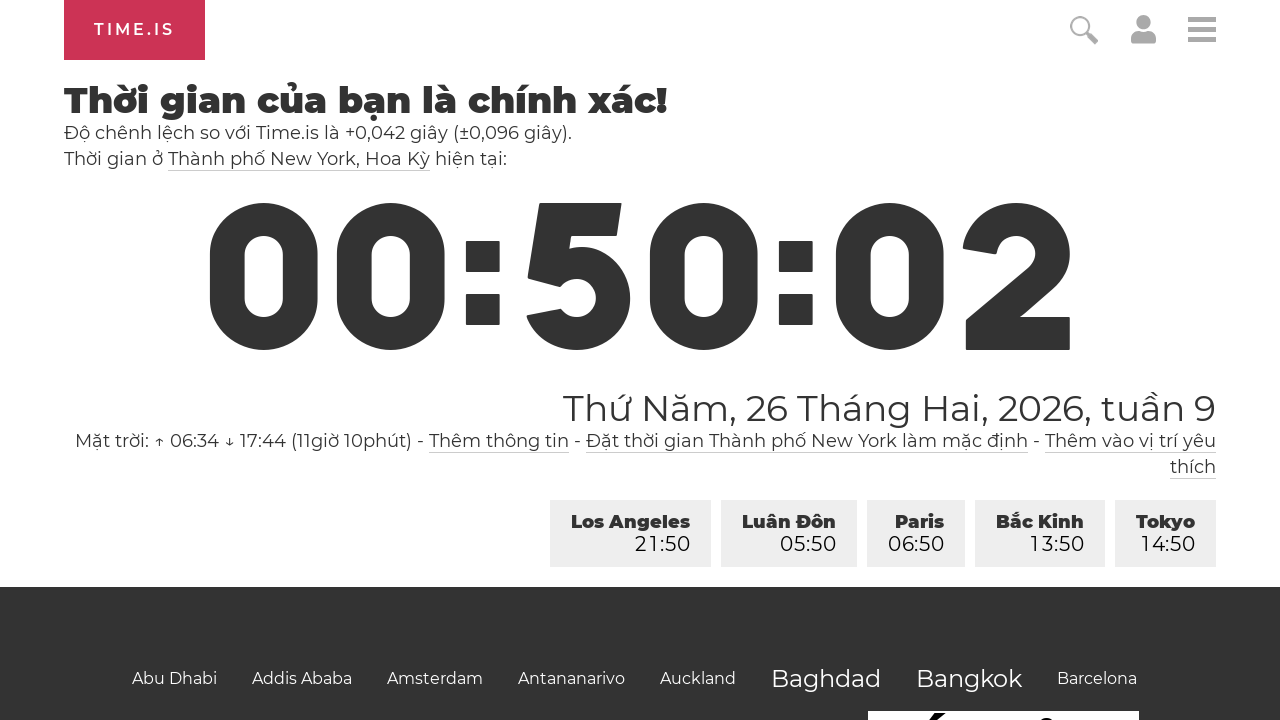